Tests JavaScript alert handling by clicking alert button and accepting the alert

Starting URL: https://demoqa.com/alerts

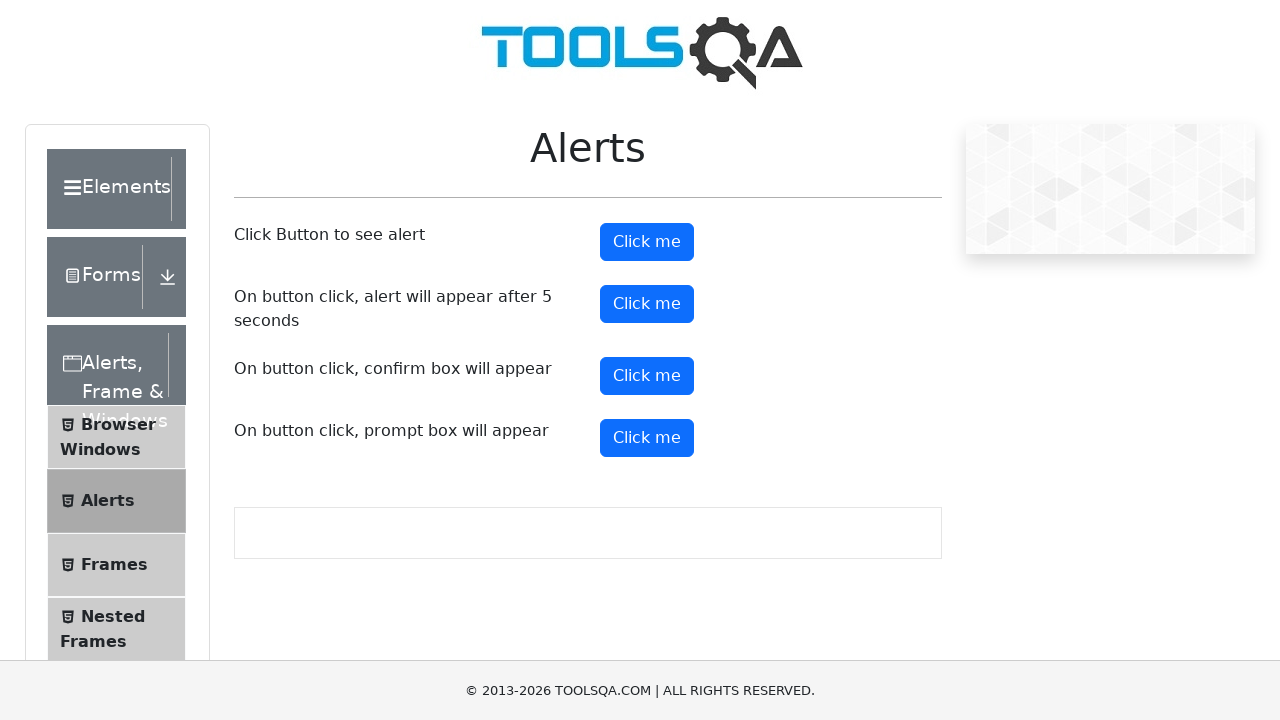

Set up dialog handler to automatically accept alerts
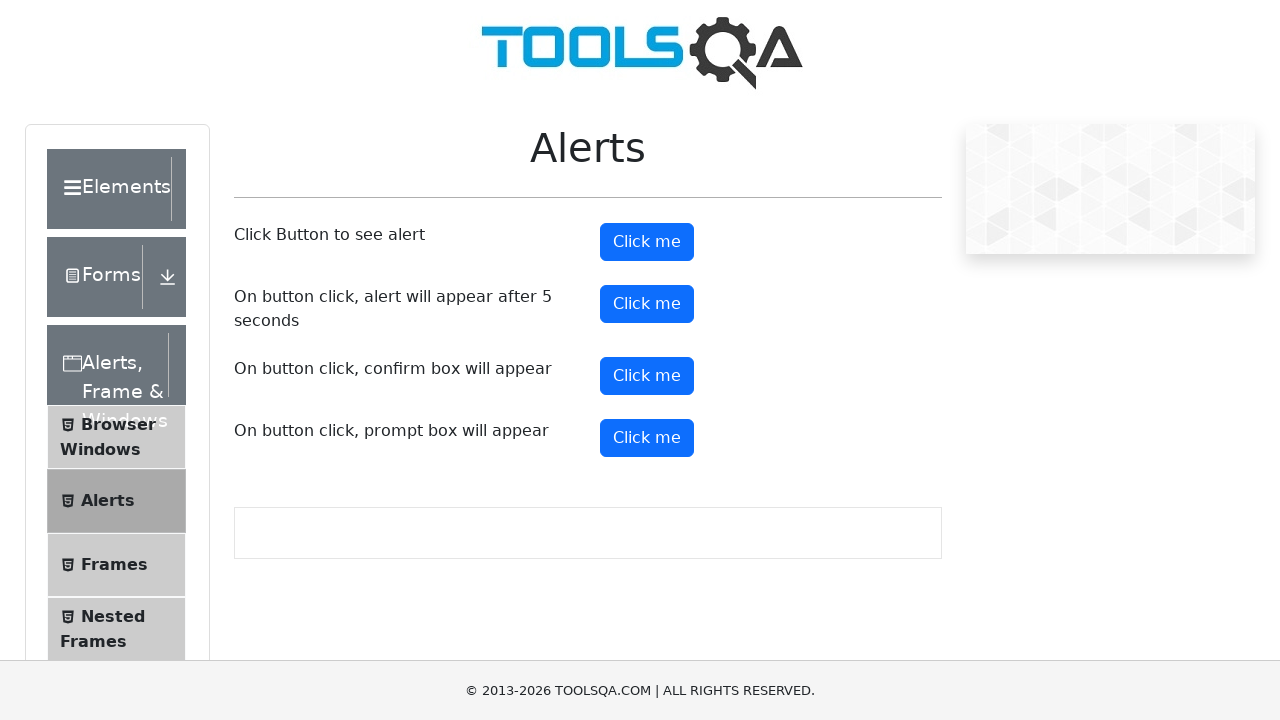

Clicked alert button to trigger JavaScript alert at (647, 242) on #alertButton
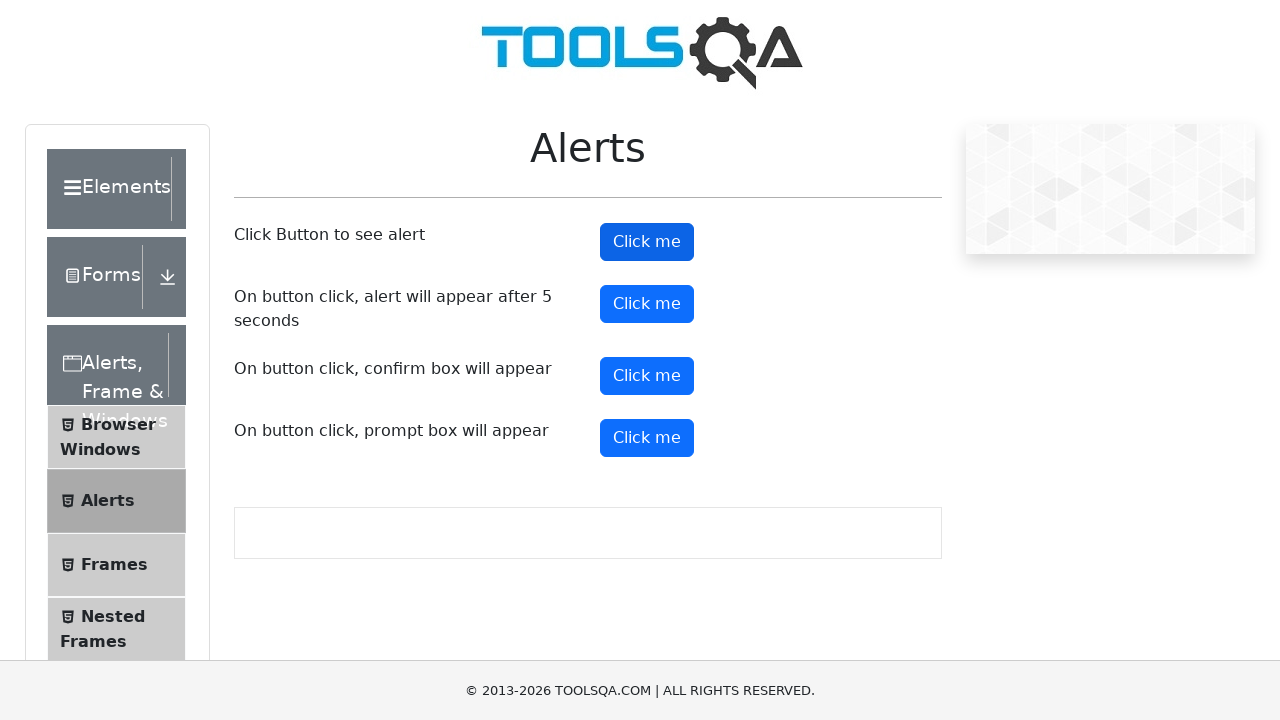

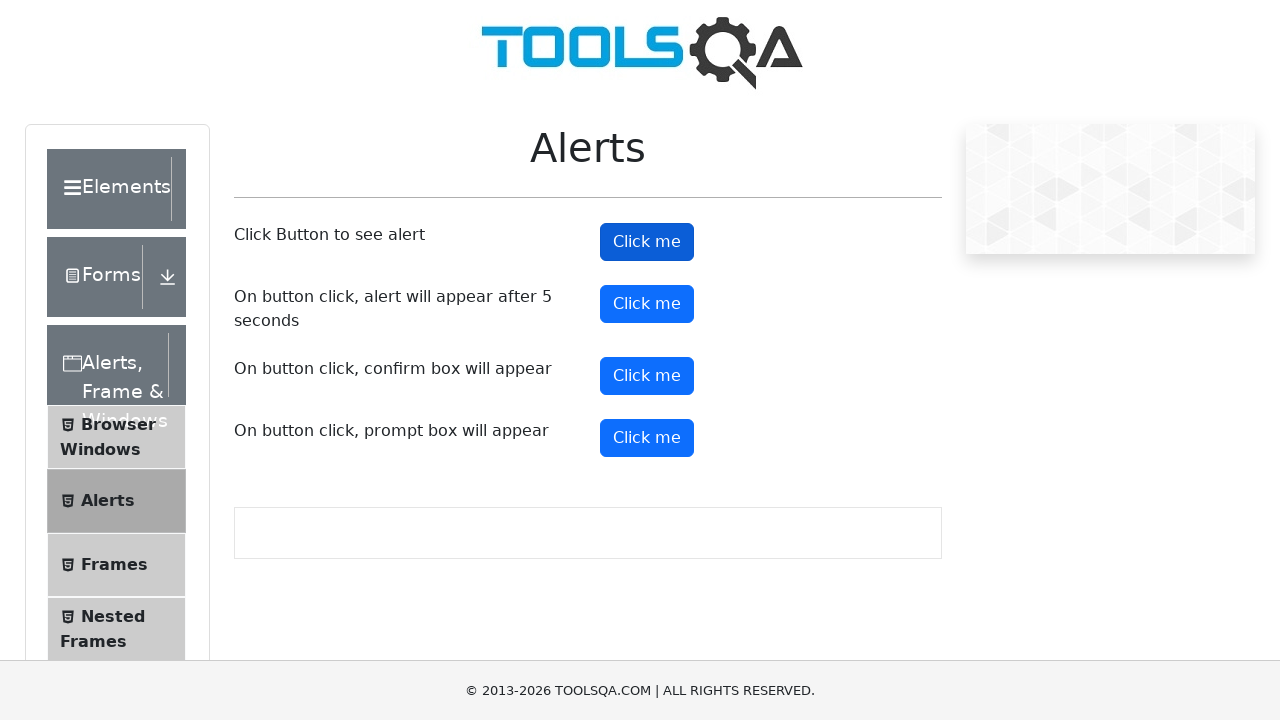